Tests dropdown passenger selection functionality by clicking to open the dropdown, incrementing adult count 4 times, and closing the dropdown

Starting URL: https://rahulshettyacademy.com/dropdownsPractise/

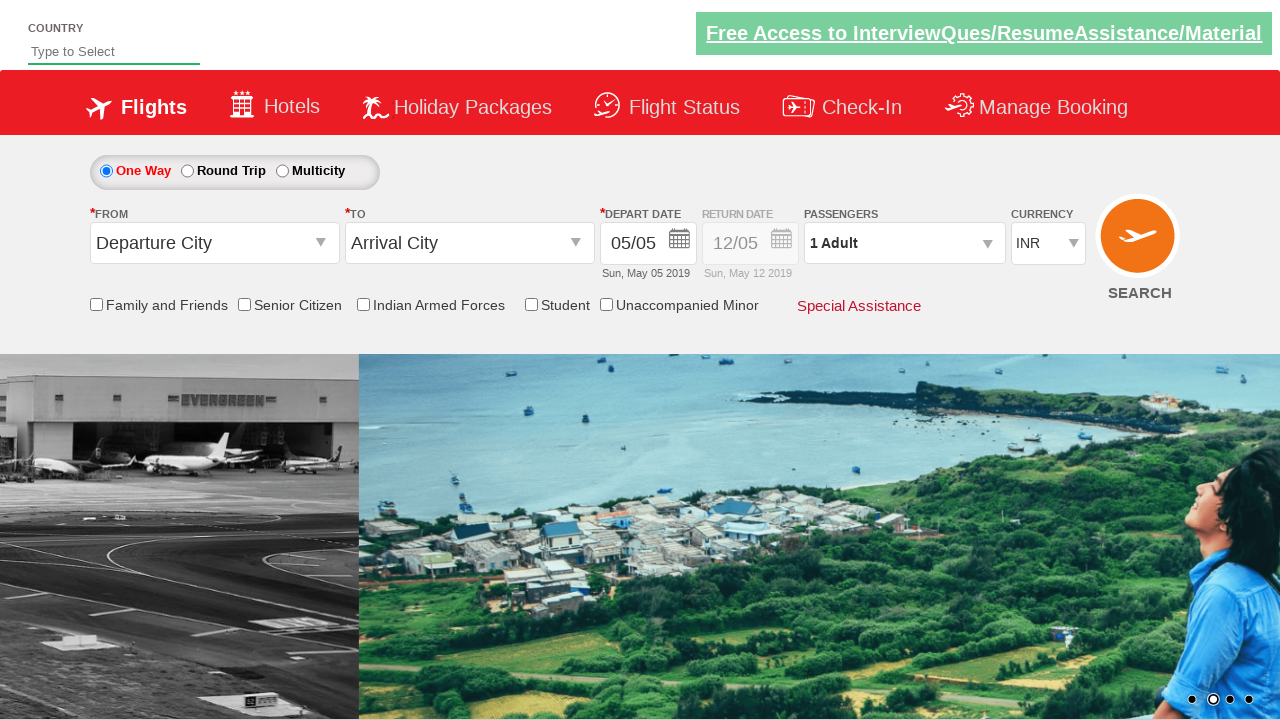

Clicked passenger info dropdown to open it at (904, 243) on #divpaxinfo
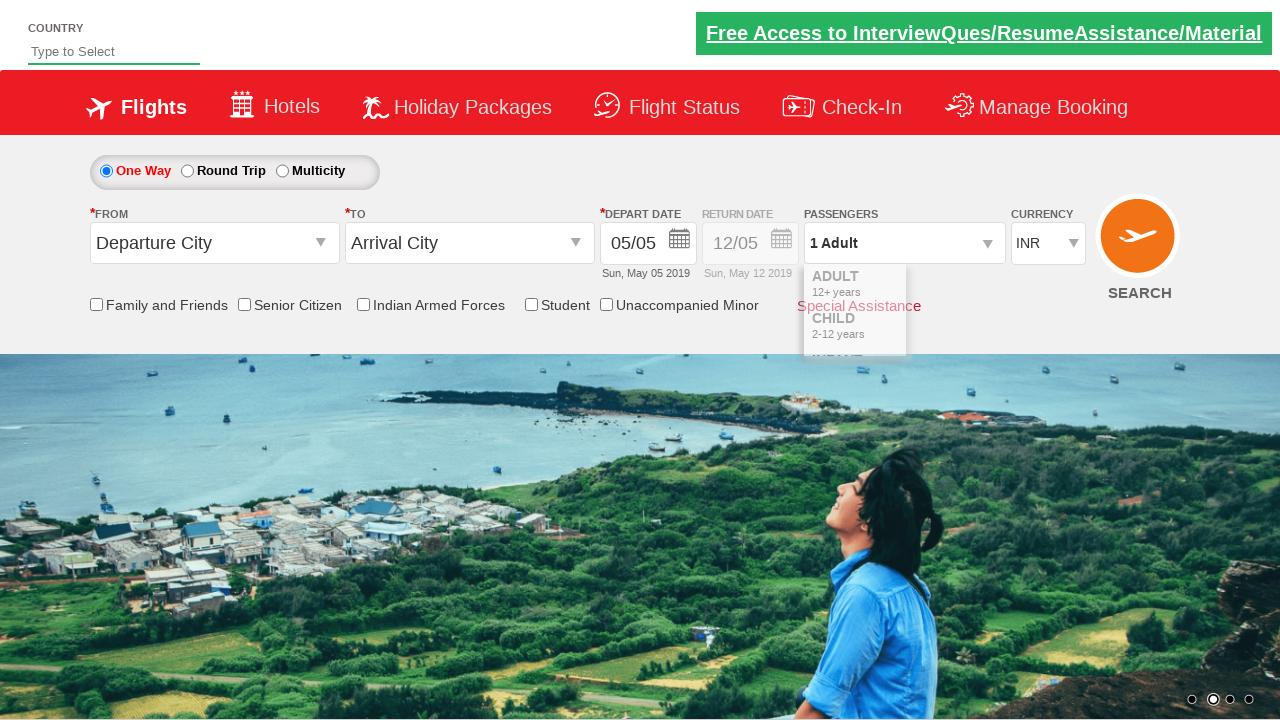

Dropdown opened and increment adult button is visible
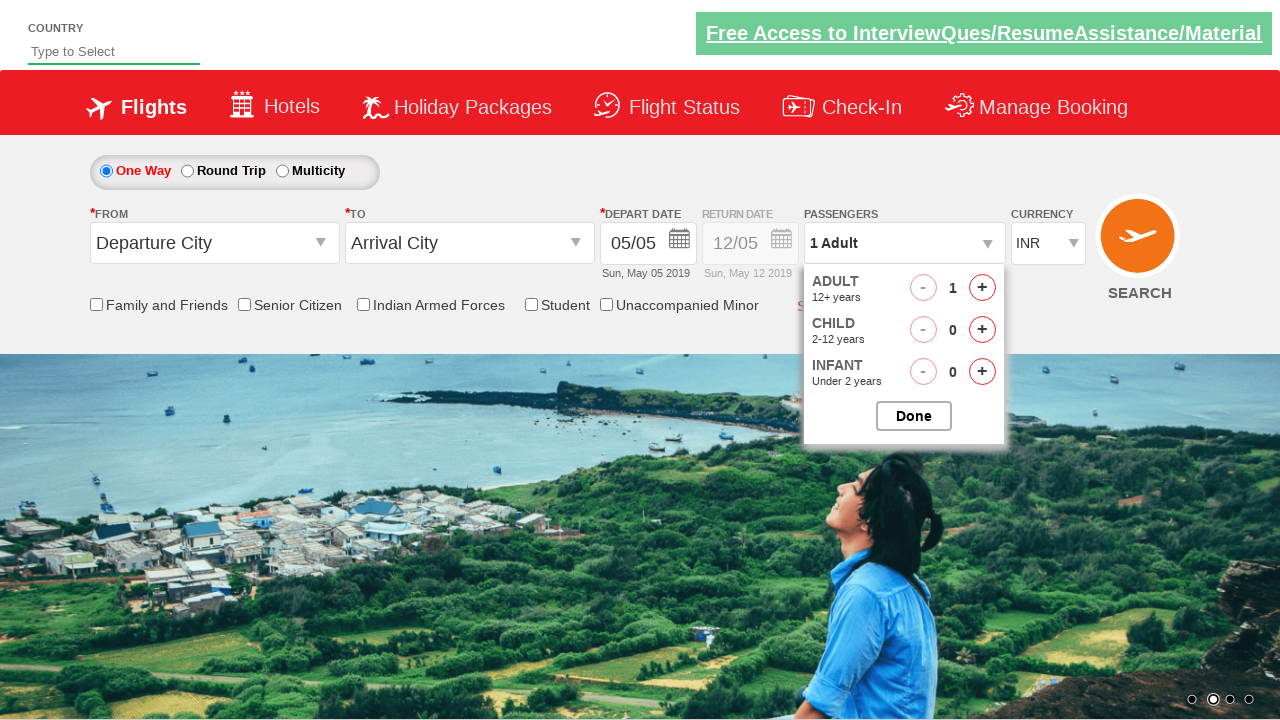

Clicked increment adult button (iteration 1 of 4) at (982, 288) on #hrefIncAdt
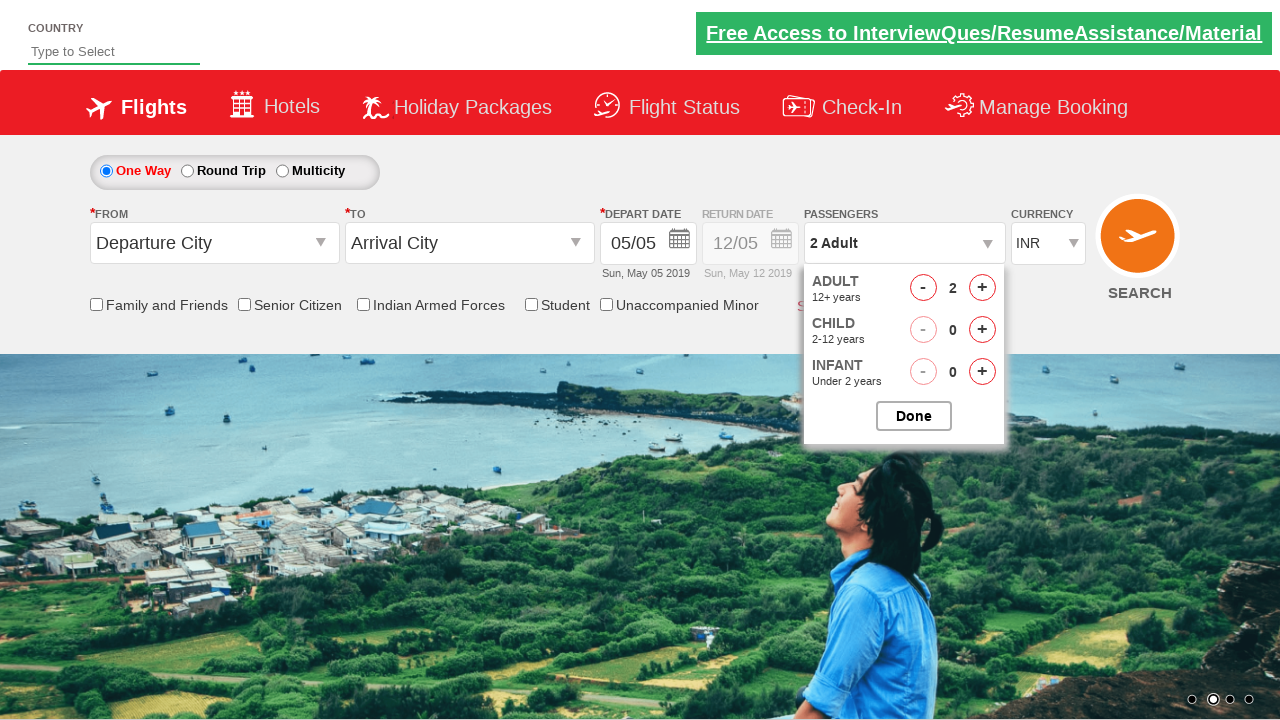

Clicked increment adult button (iteration 2 of 4) at (982, 288) on #hrefIncAdt
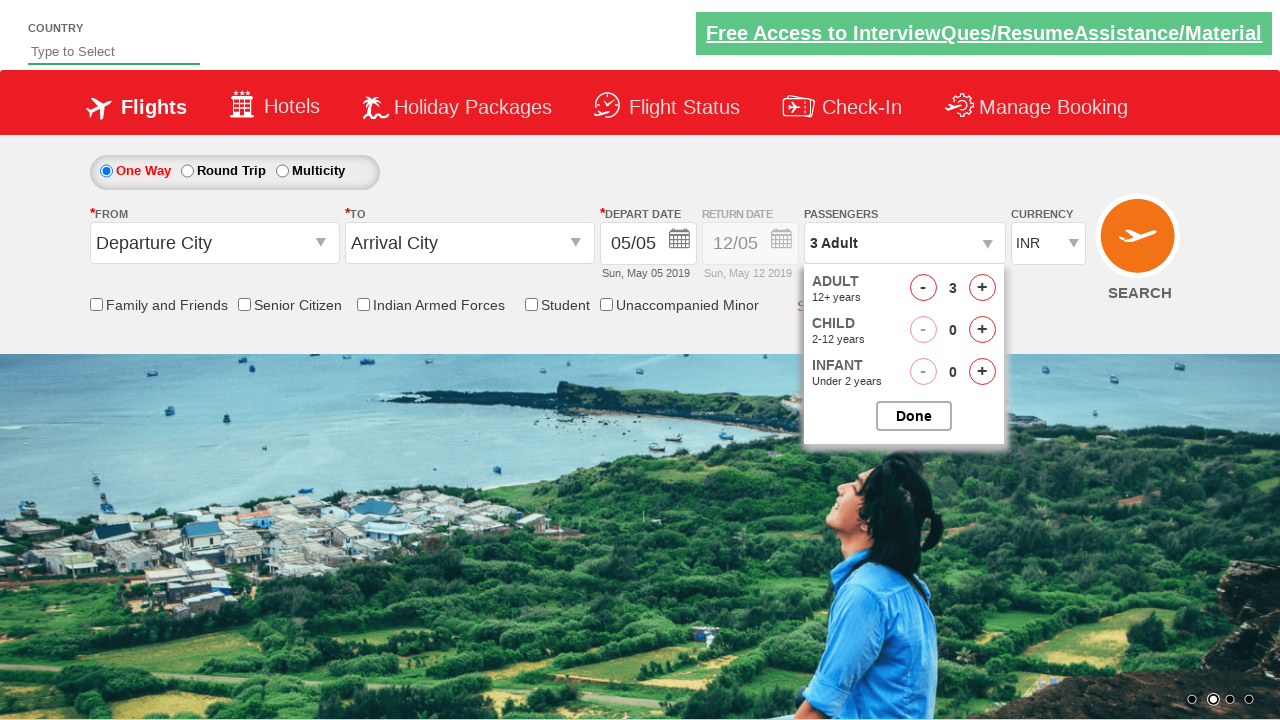

Clicked increment adult button (iteration 3 of 4) at (982, 288) on #hrefIncAdt
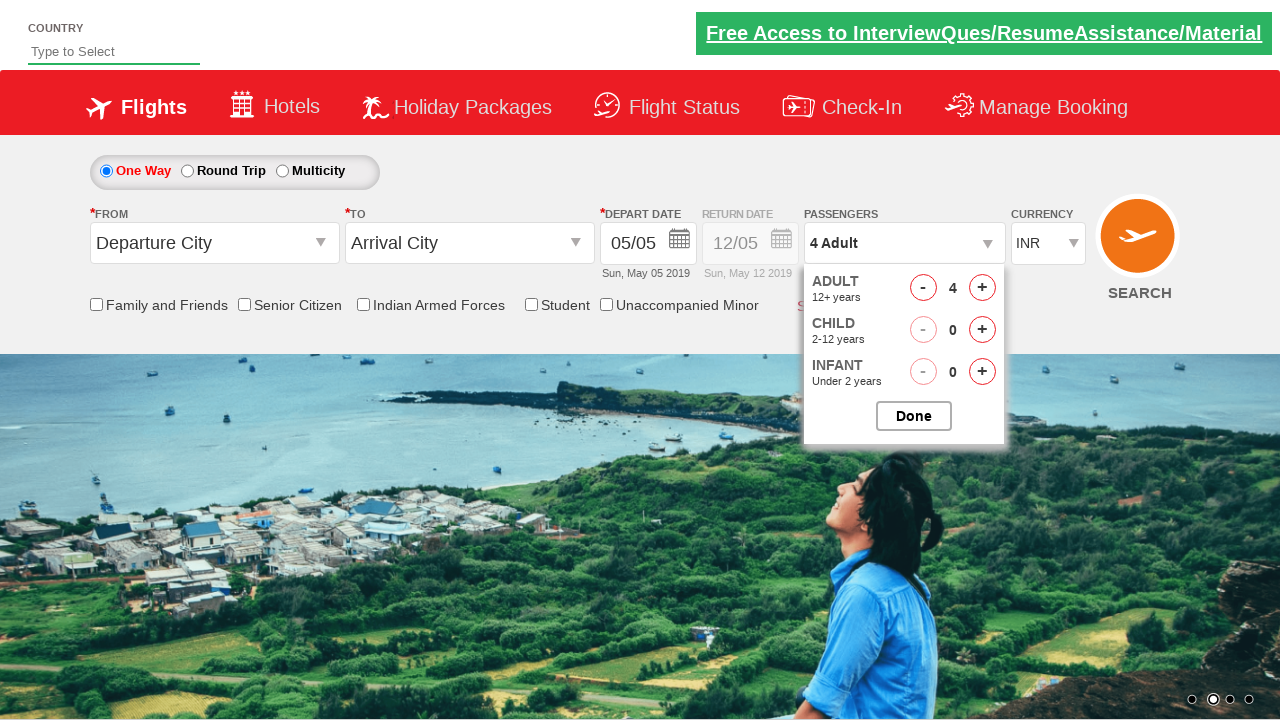

Clicked increment adult button (iteration 4 of 4) at (982, 288) on #hrefIncAdt
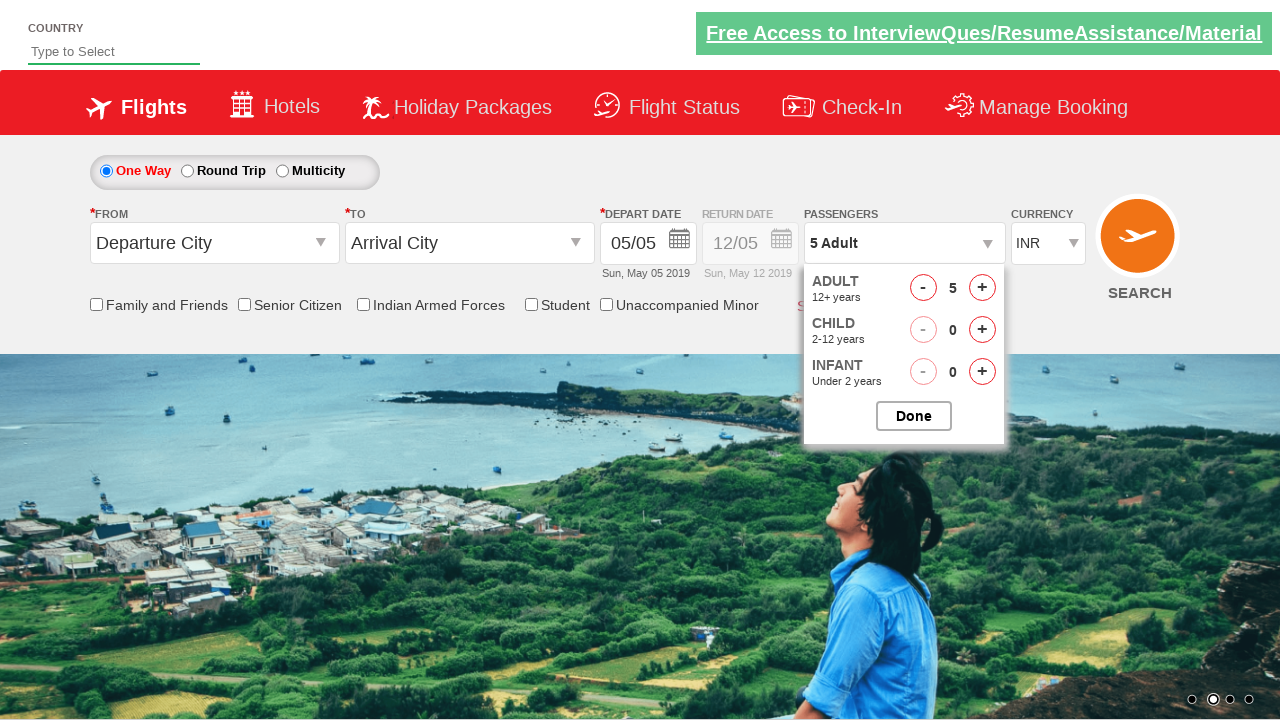

Clicked close button to close passenger dropdown at (914, 416) on #btnclosepaxoption
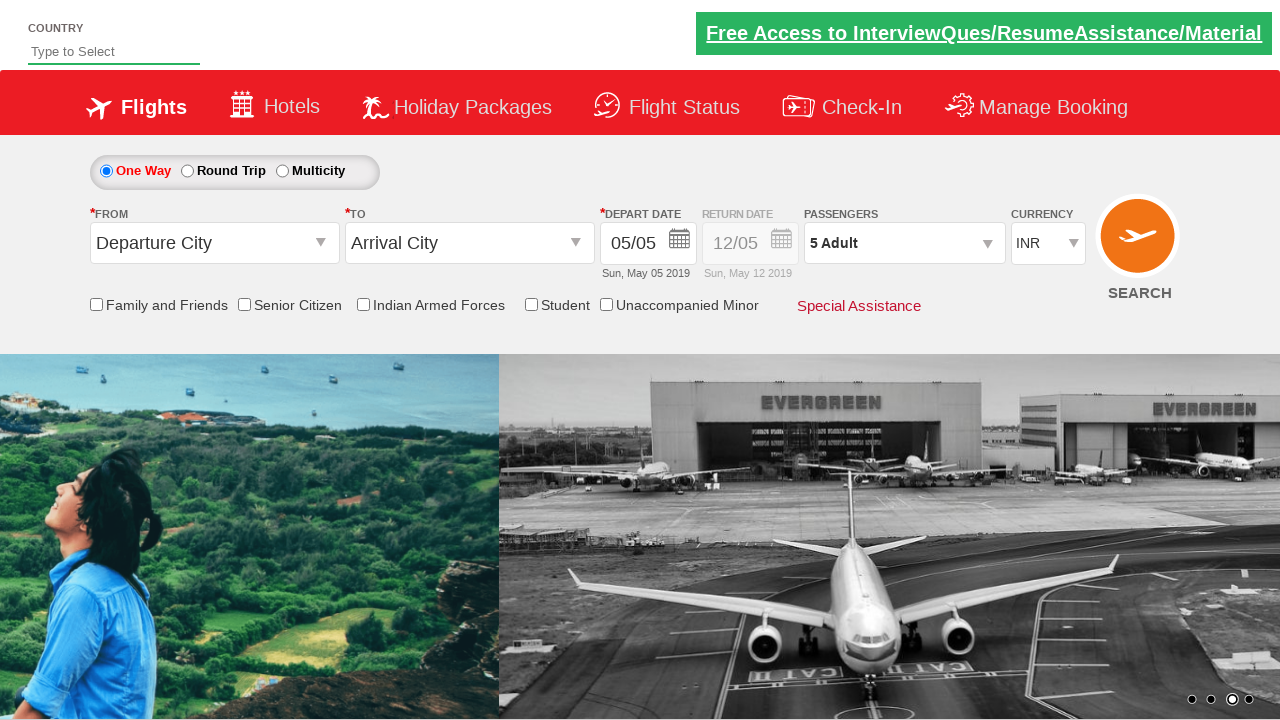

Verified passenger count is displayed in dropdown
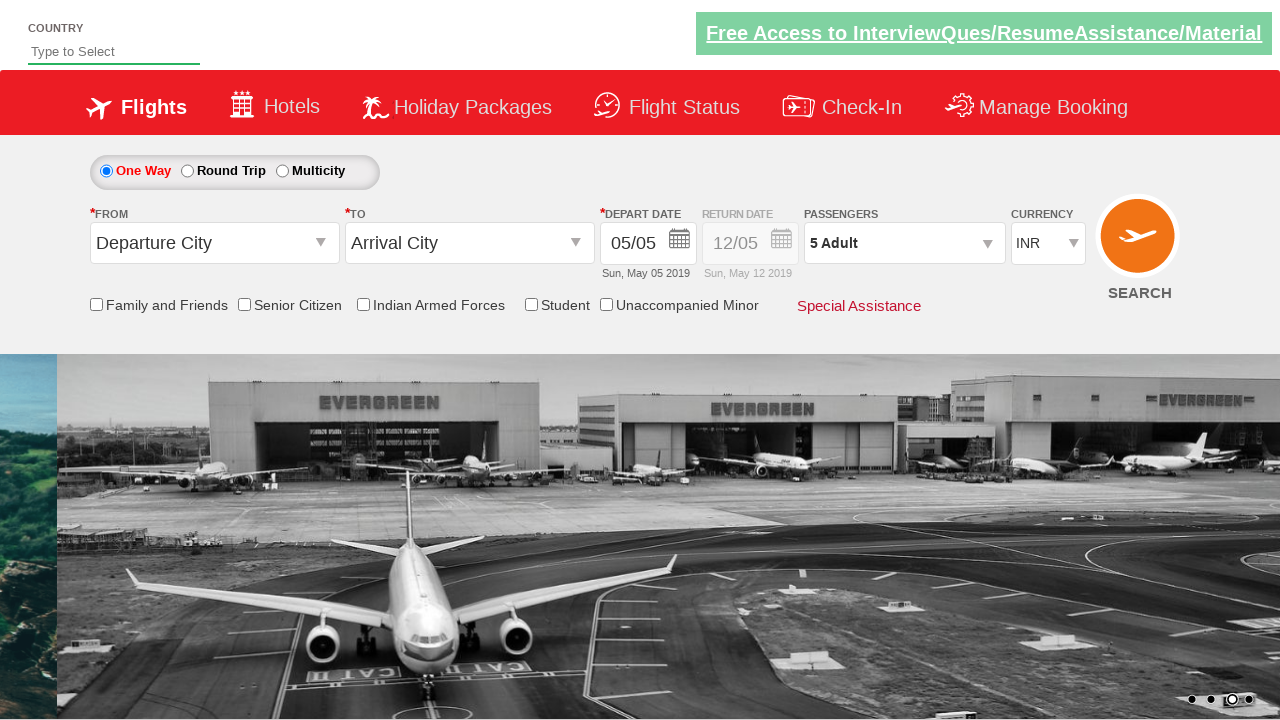

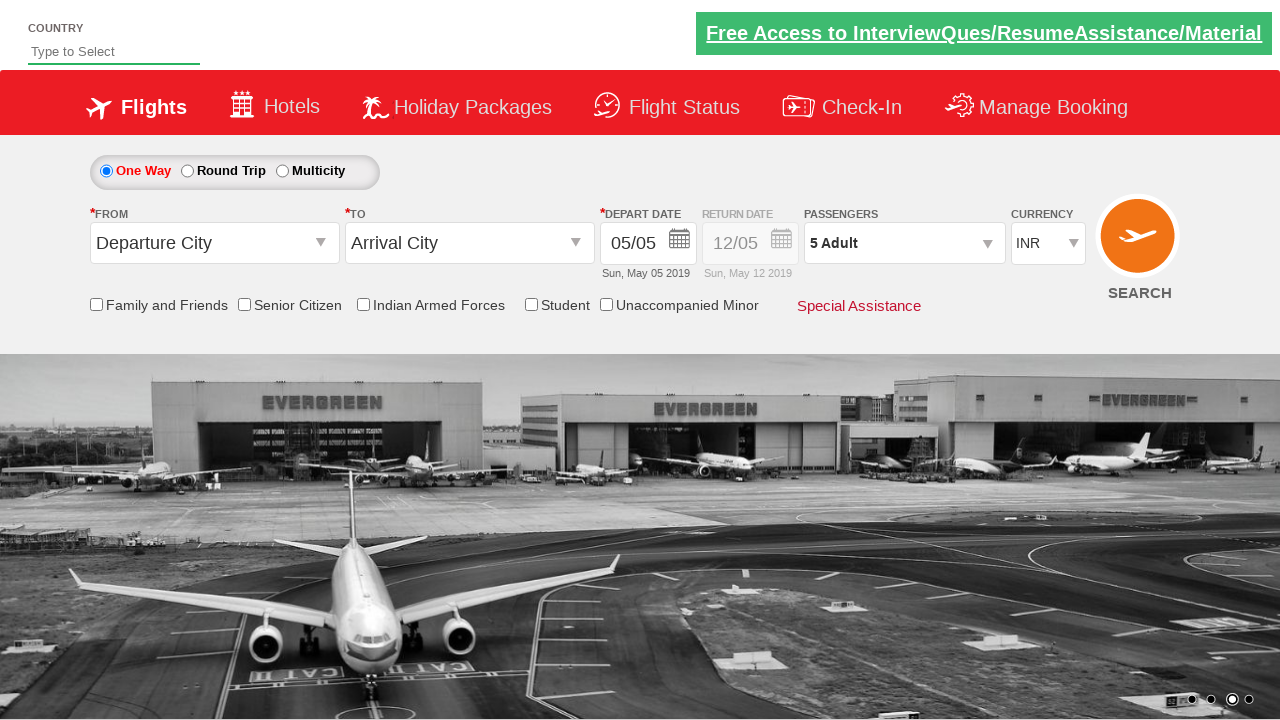